Tests various form elements on an automation practice page including radio buttons, checkboxes, and opening a new tab

Starting URL: https://rahulshettyacademy.com/AutomationPractice/

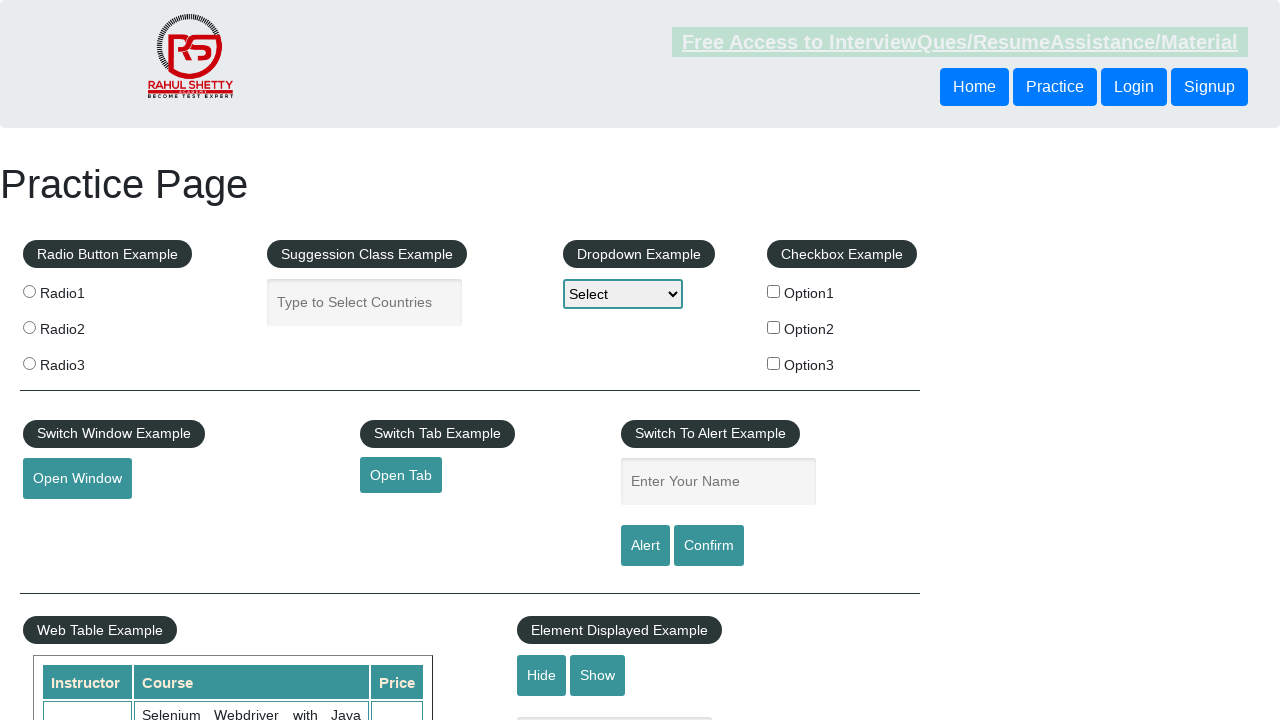

Clicked the first radio button at (29, 291) on input[value='radio1']
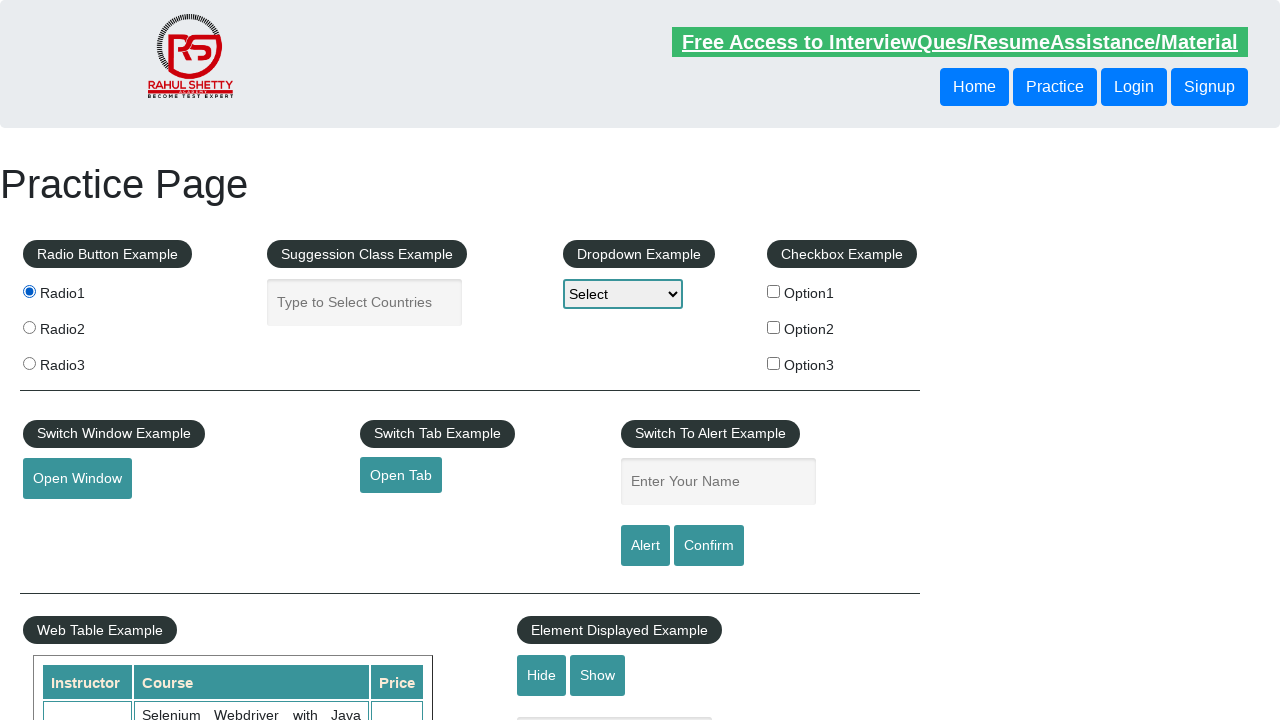

Clicked the third checkbox option at (774, 363) on #checkBoxOption3
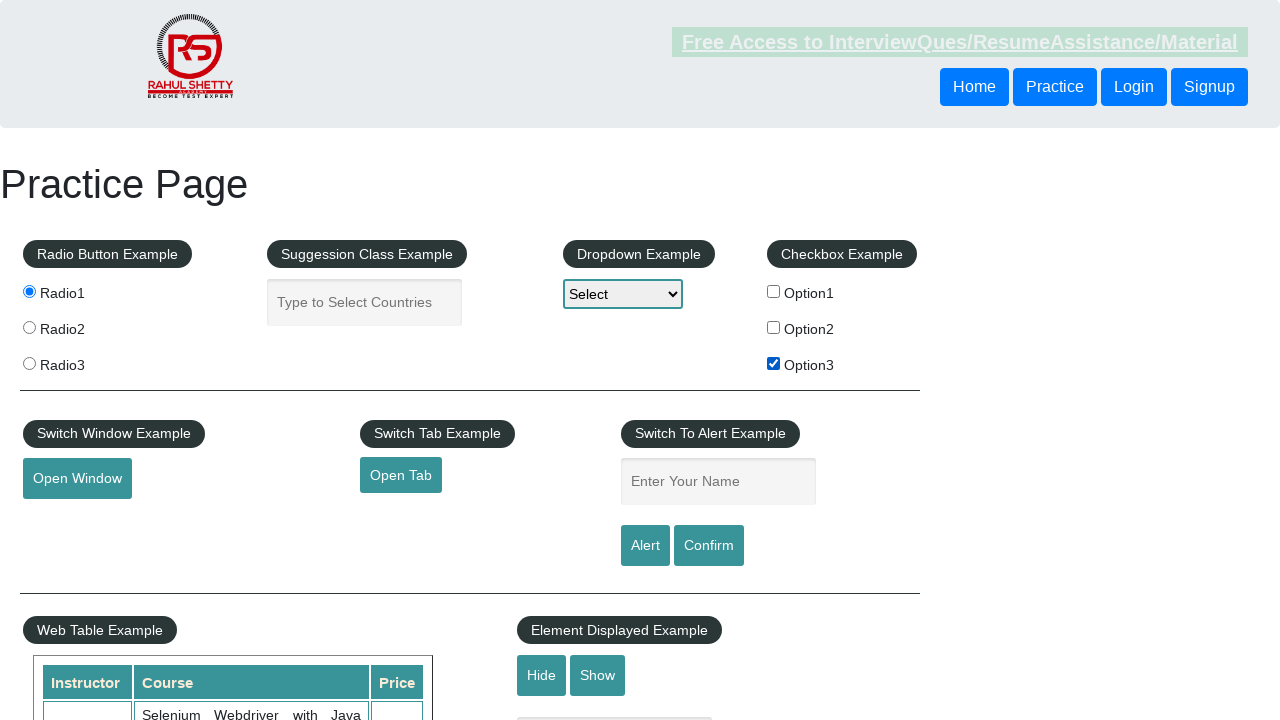

Clicked 'Open Tab' button to open a new tab at (401, 475) on #opentab
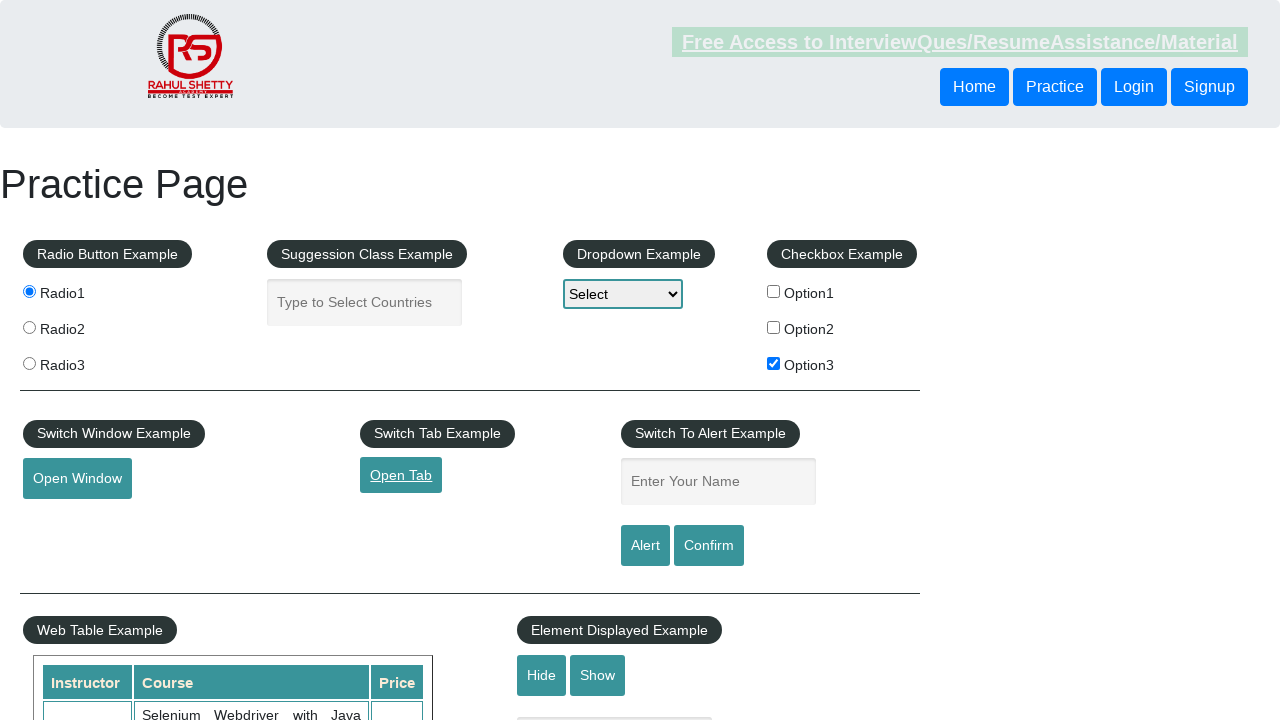

New tab opened and captured
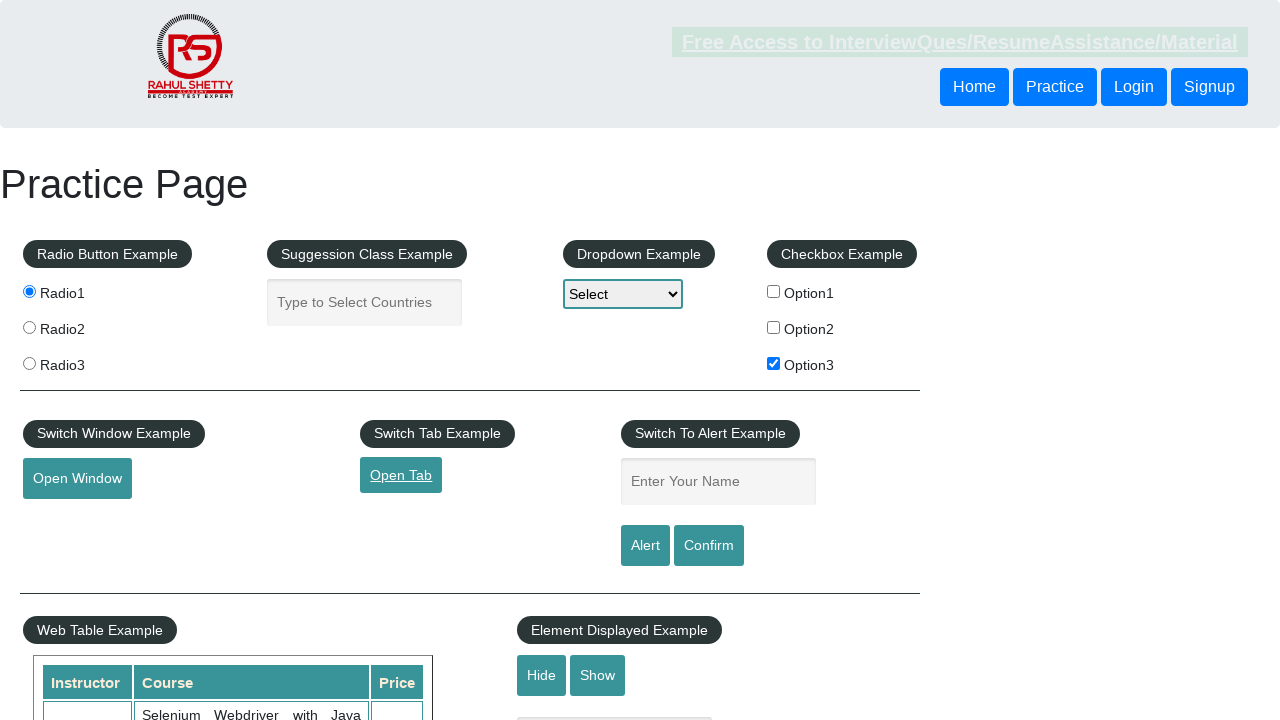

Closed the new tab
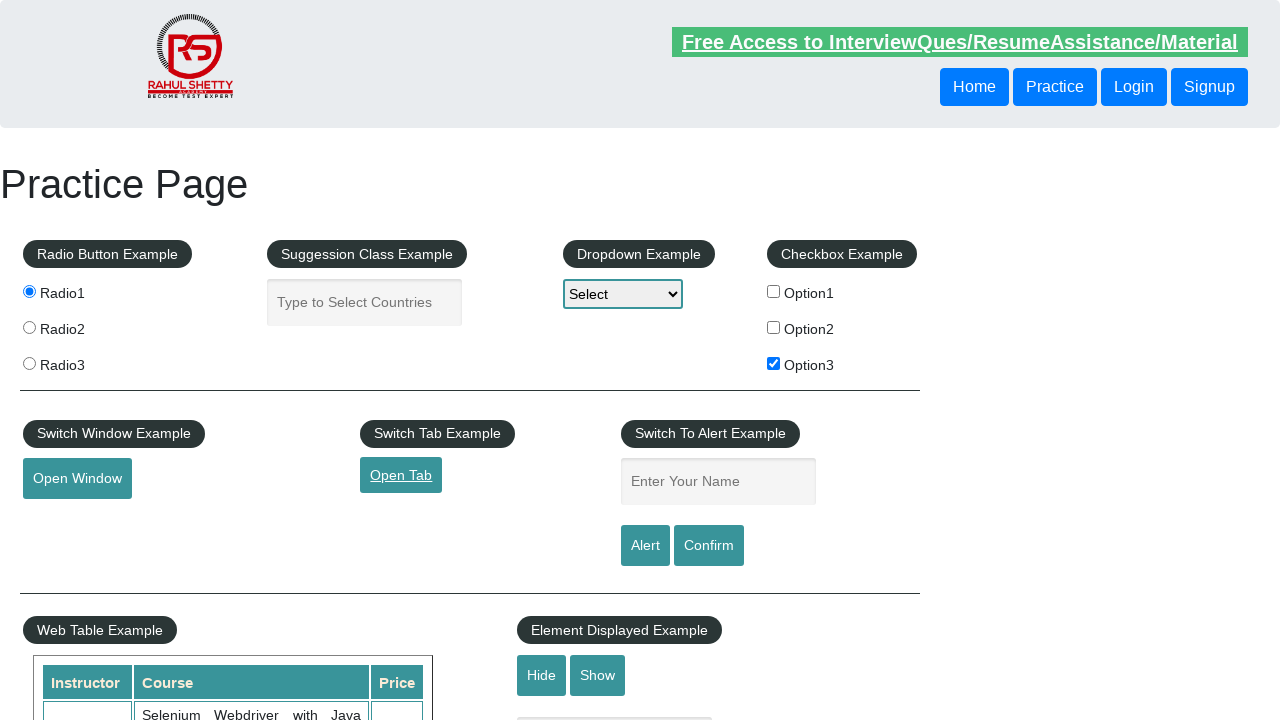

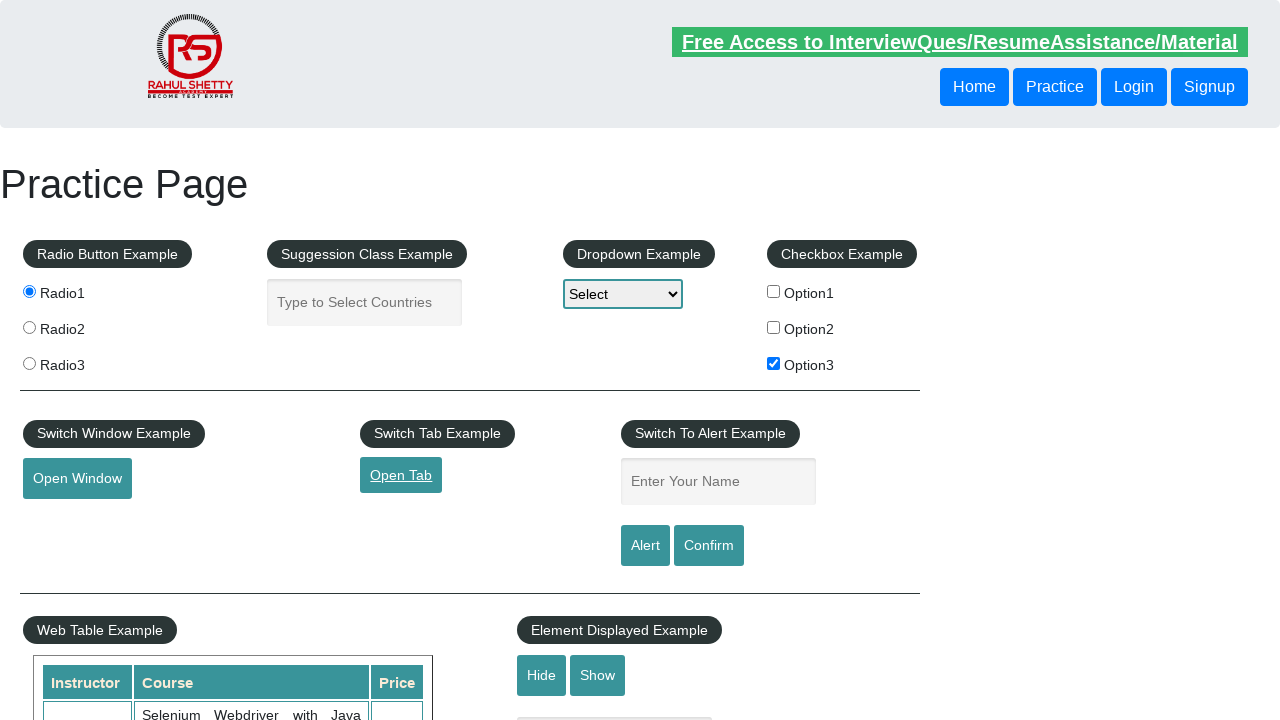